Tests creating a new paste on Pastebin by filling the text content, selecting expiration time, and entering a paste title

Starting URL: https://pastebin.com/

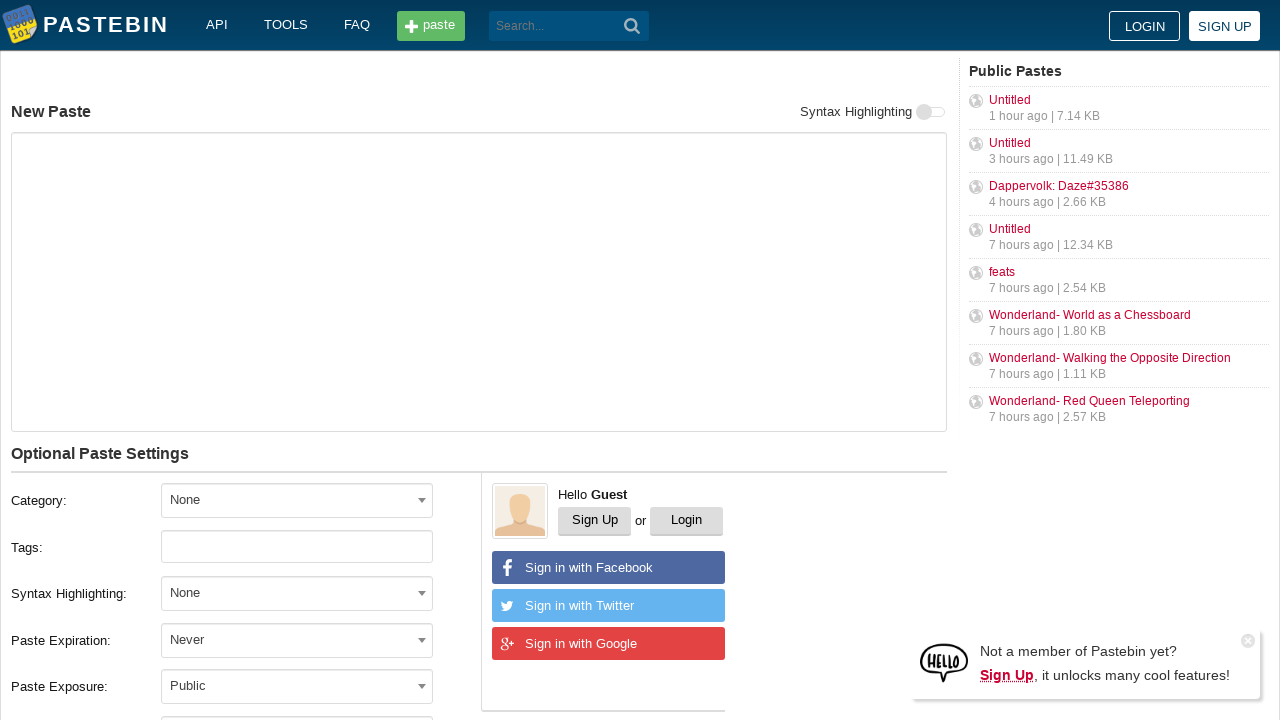

Filled paste content text area with 'Hello from WebDriver' on #postform-text
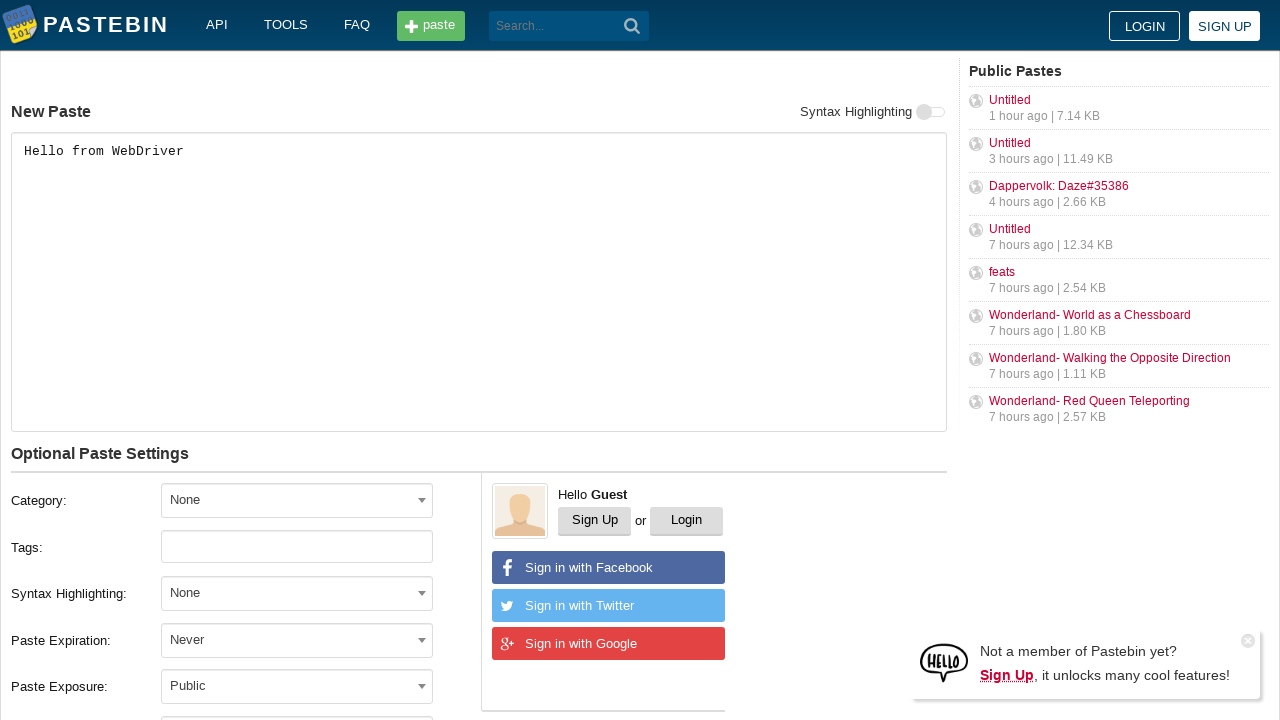

Clicked on expiration time dropdown at (297, 640) on #select2-postform-expiration-container
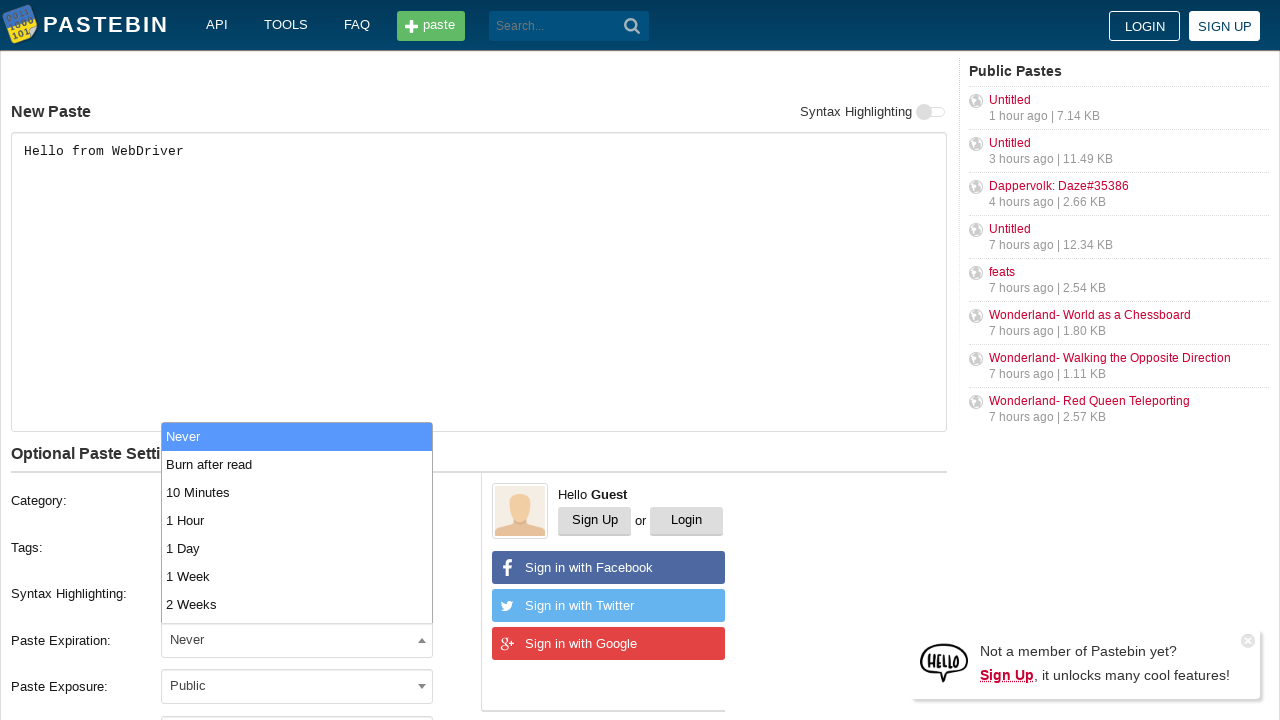

Expiration dropdown options loaded
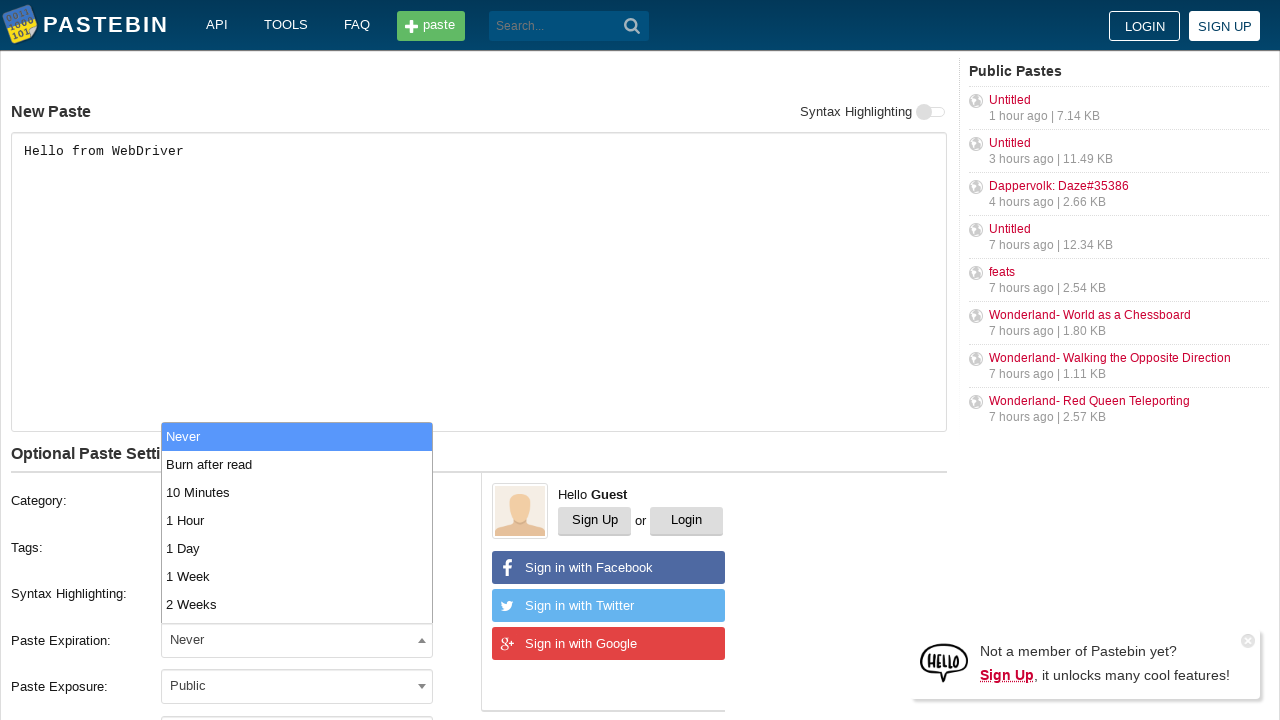

Selected '10 Minutes' expiration time at (297, 492) on xpath=//li[contains(., '10 Minutes')]
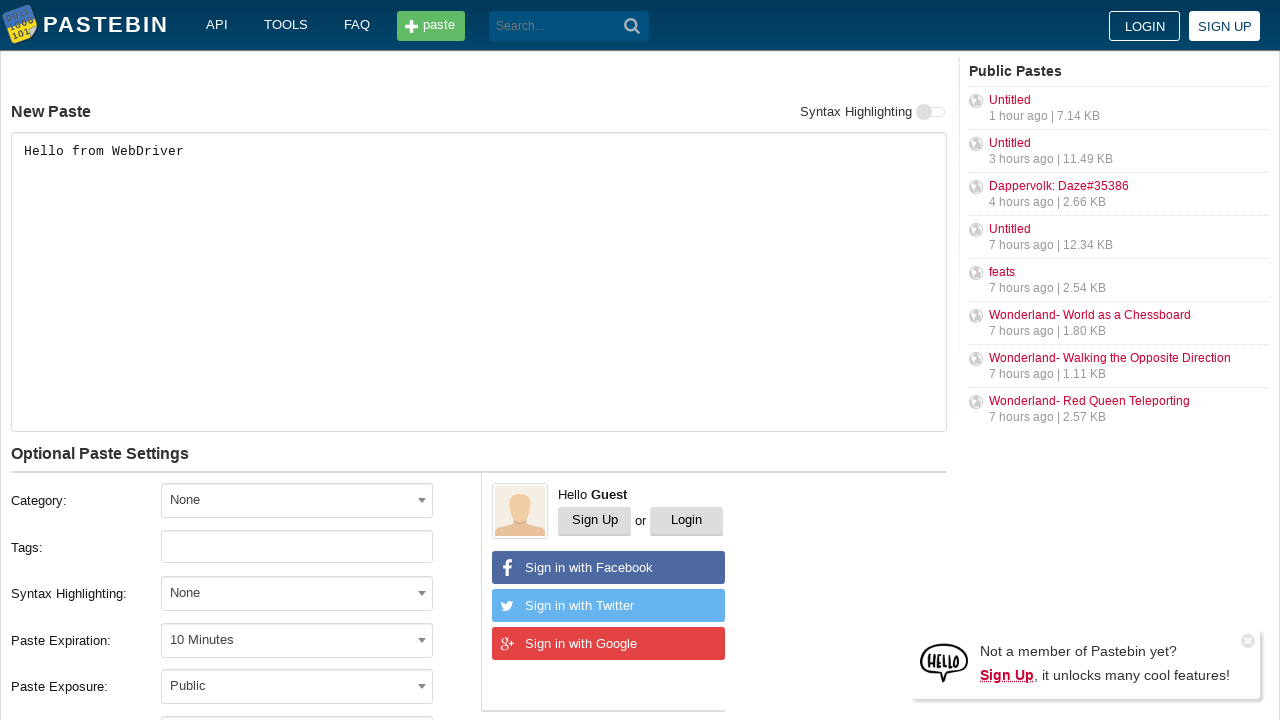

Filled paste title with 'helloweb' on #postform-name
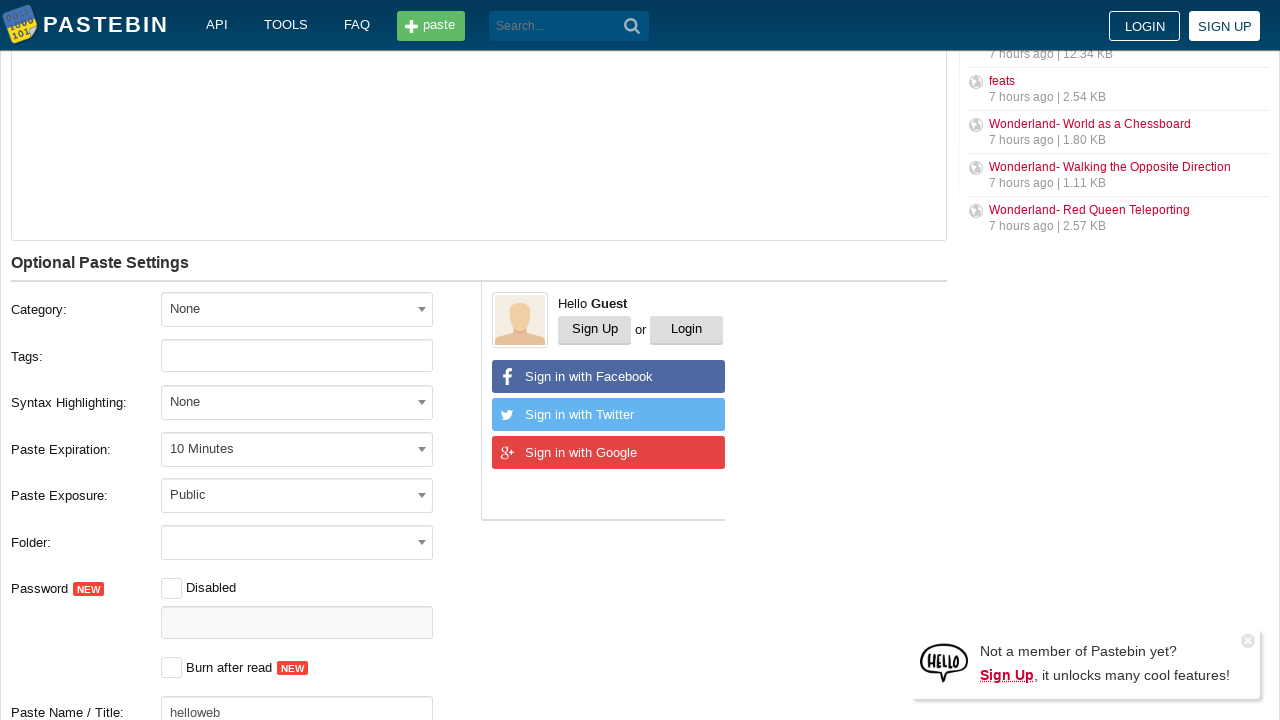

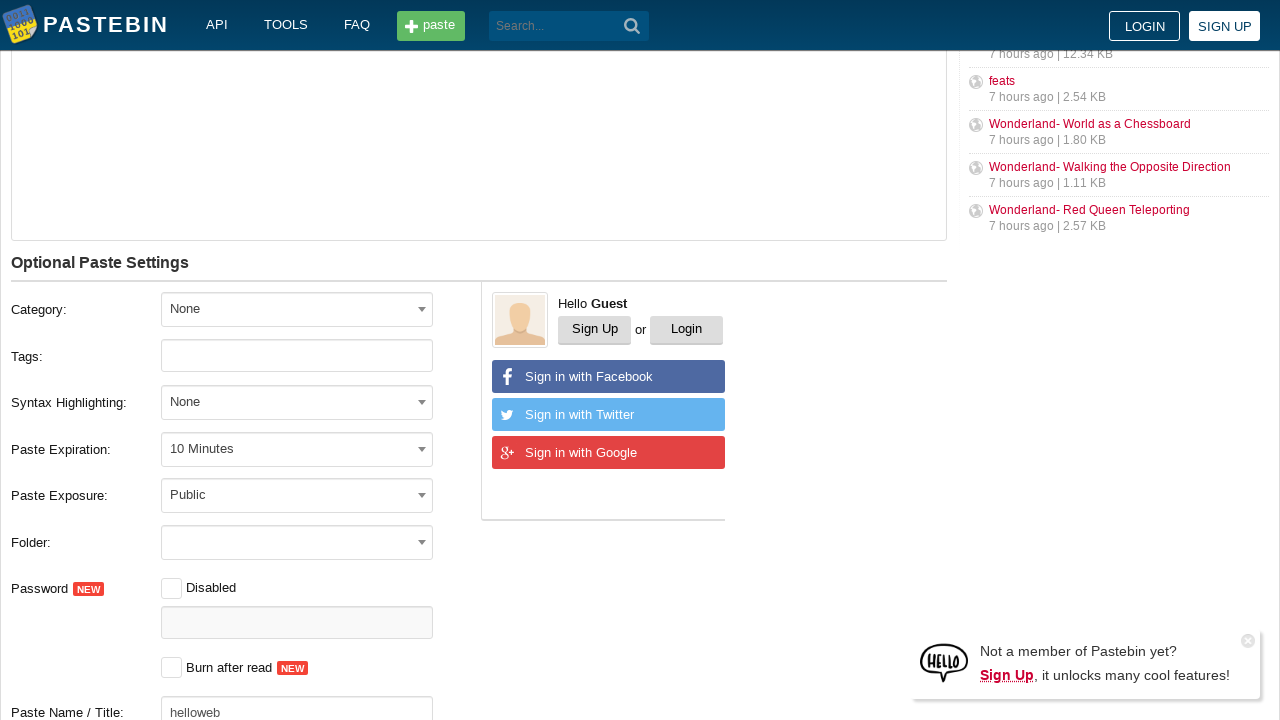